Tests scroll up functionality using the scroll-up arrow button by scrolling down to the subscription section and then clicking the scroll-up arrow to return to the top of the page

Starting URL: https://automationexercise.com/

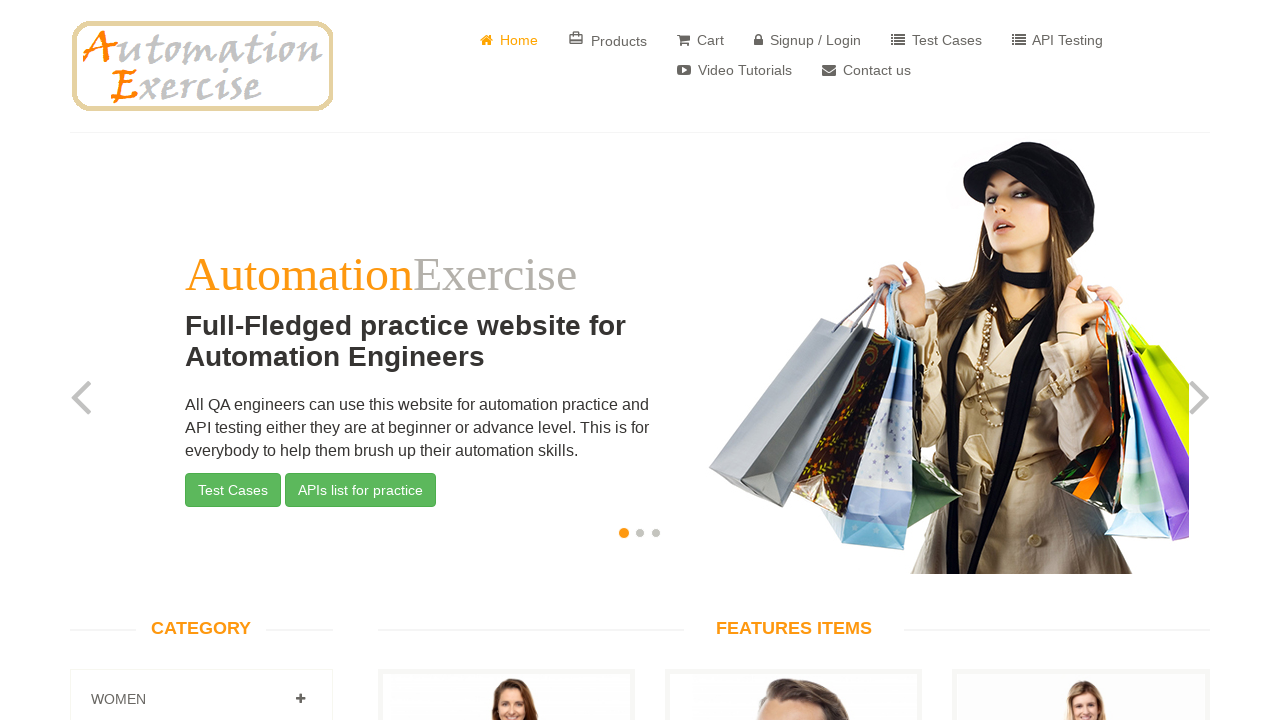

Clicked on homepage link at (509, 40) on xpath=//i[@class='fa fa-home']/parent::a
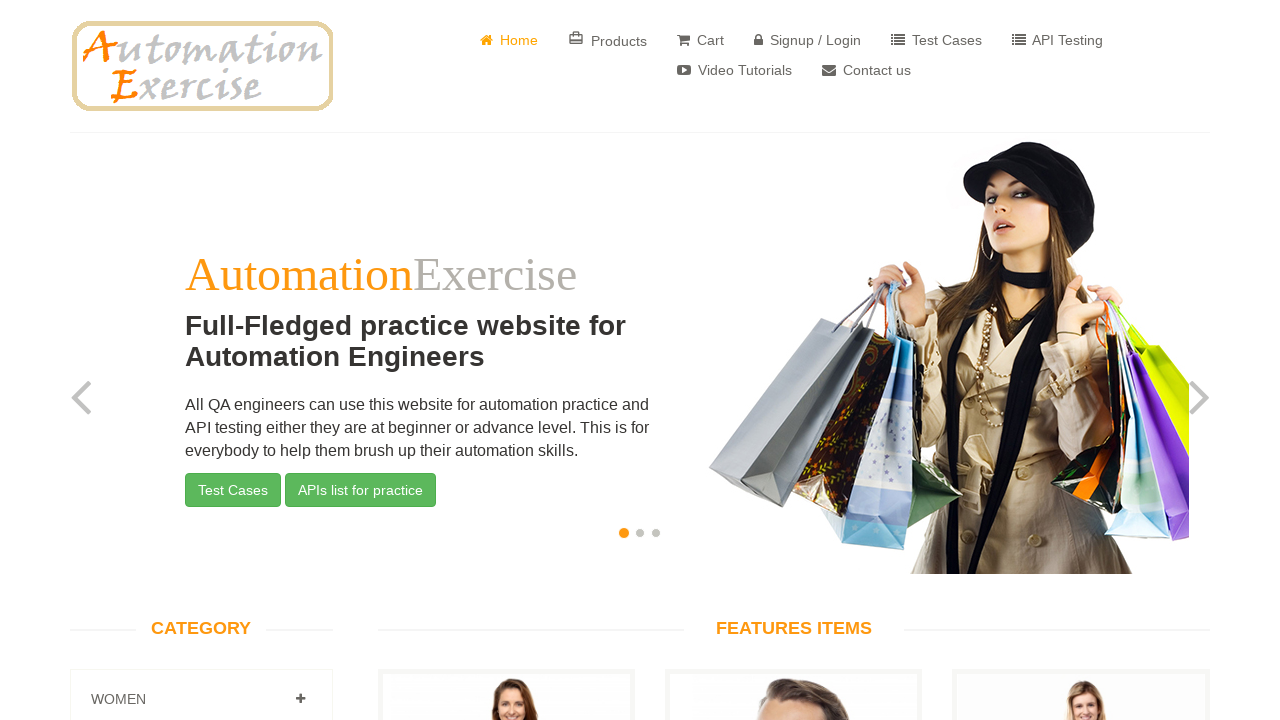

Scrolled down to subscription section
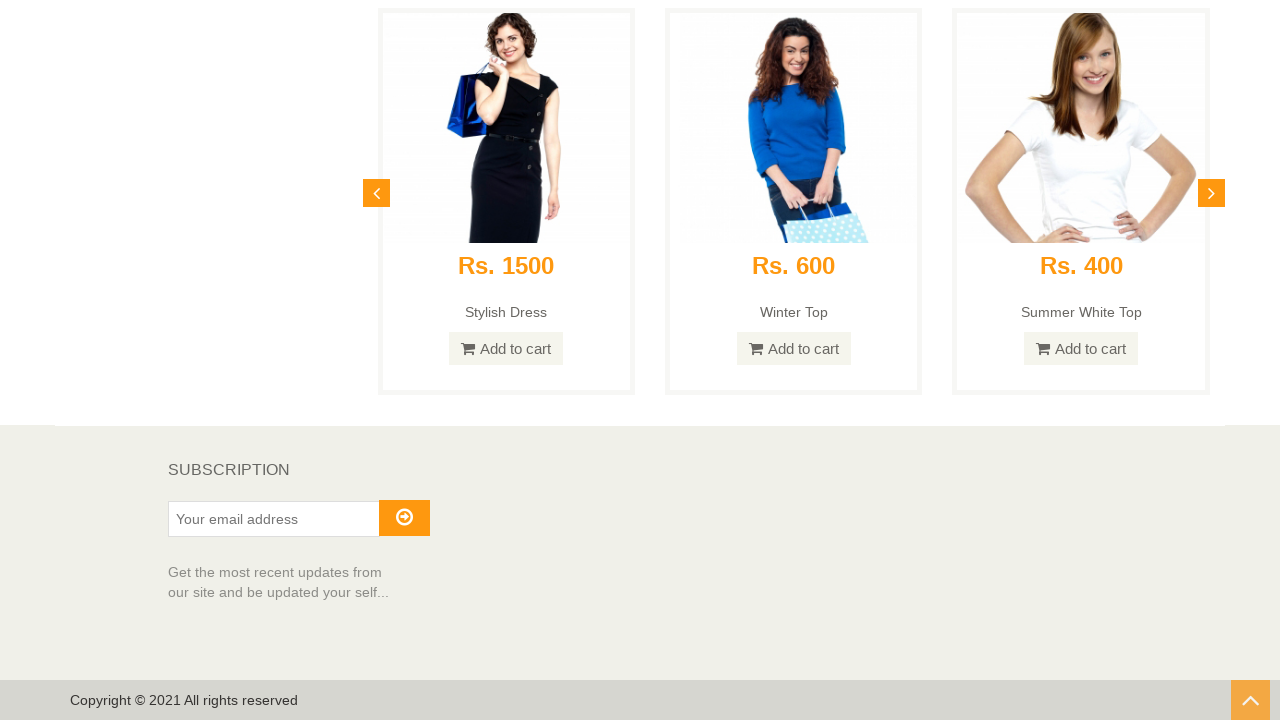

Verified subscription text is visible
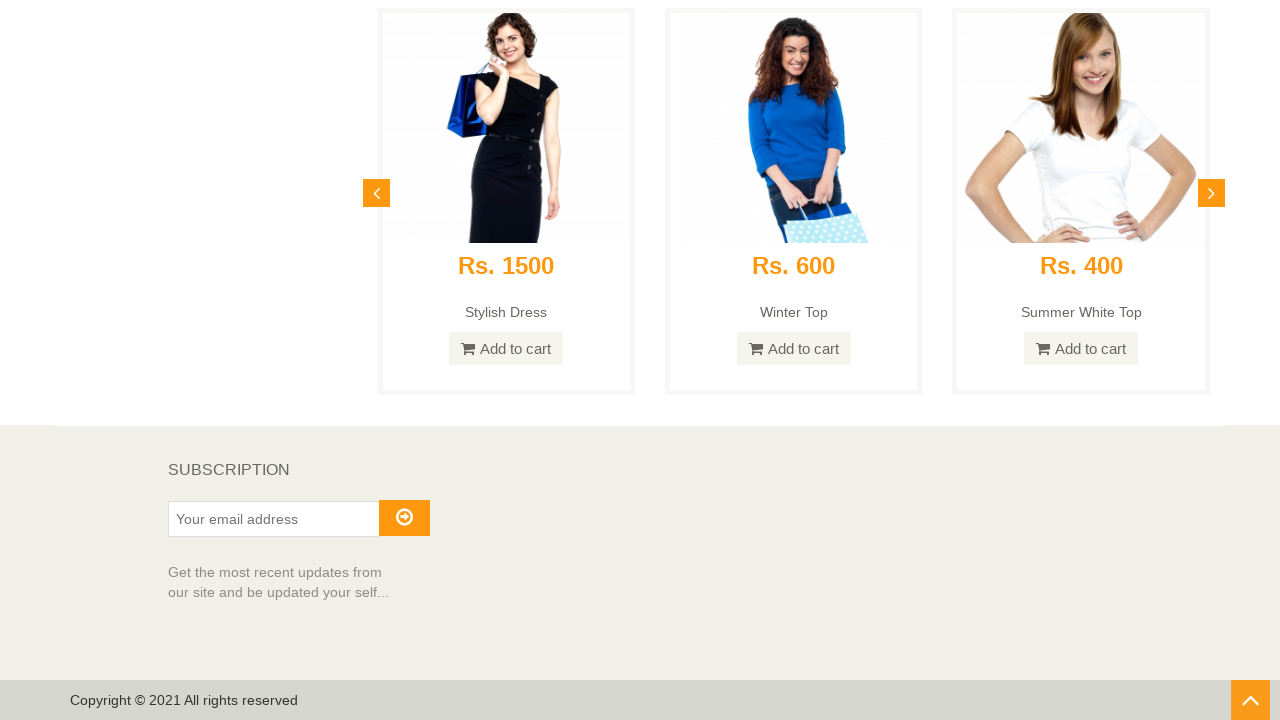

Scroll up arrow button is visible
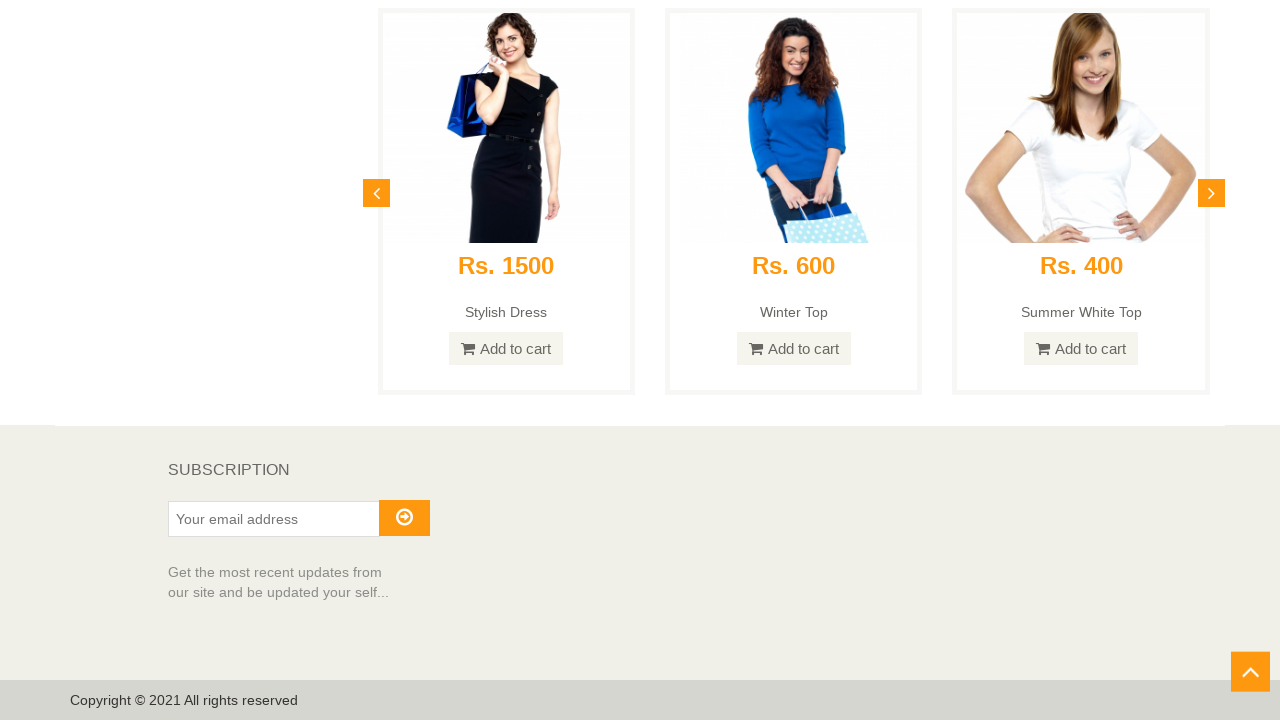

Clicked scroll up arrow button to return to top of page at (1250, 700) on a#scrollUp
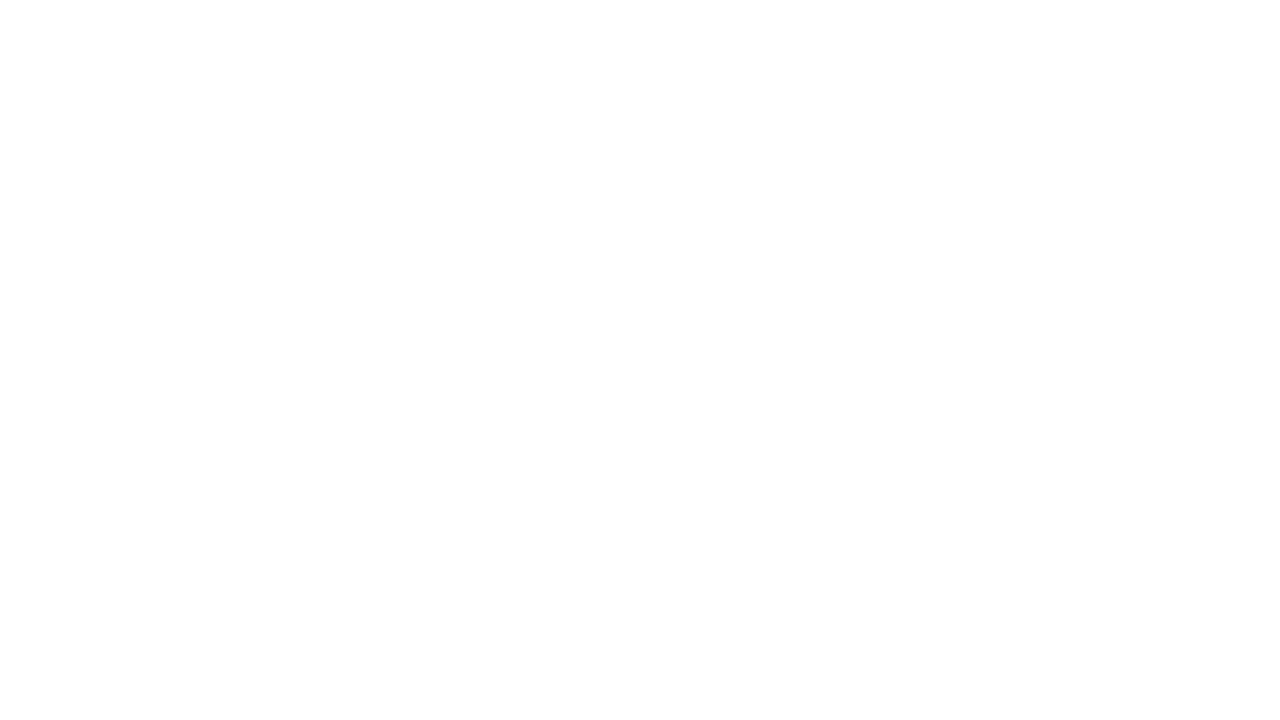

Verified page scrolled back to top with 'Full-Fledged' text visible
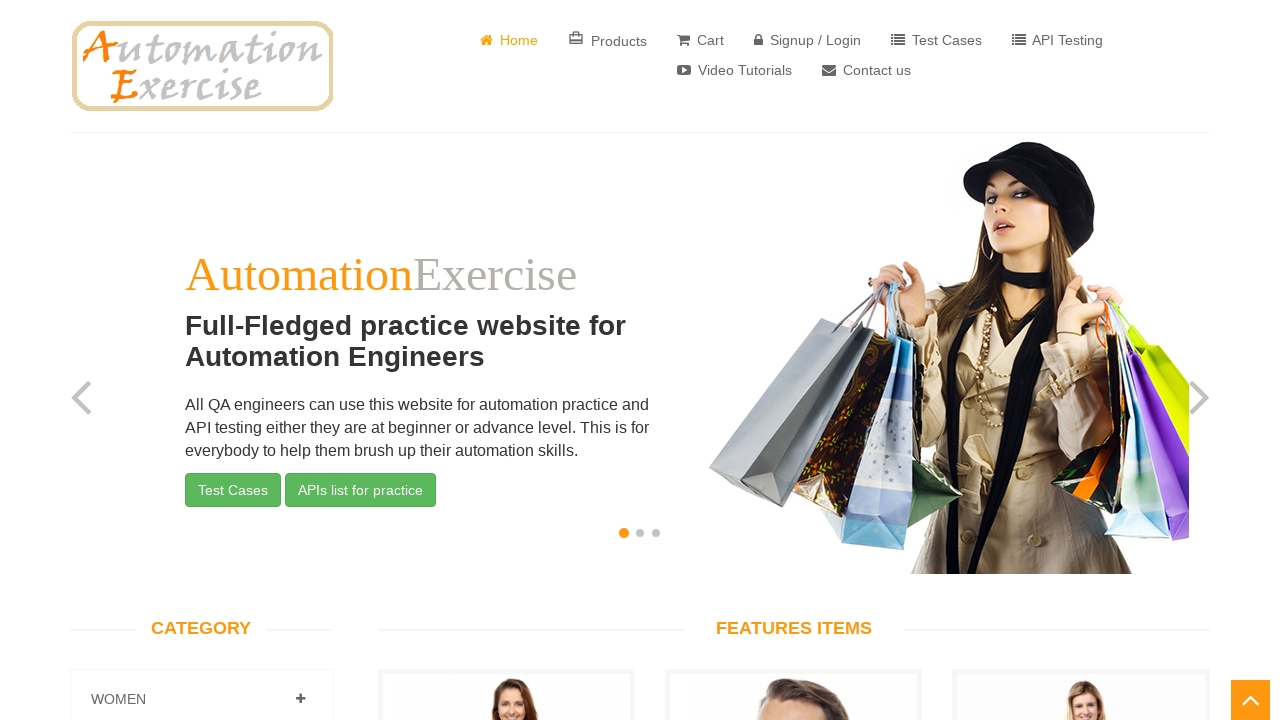

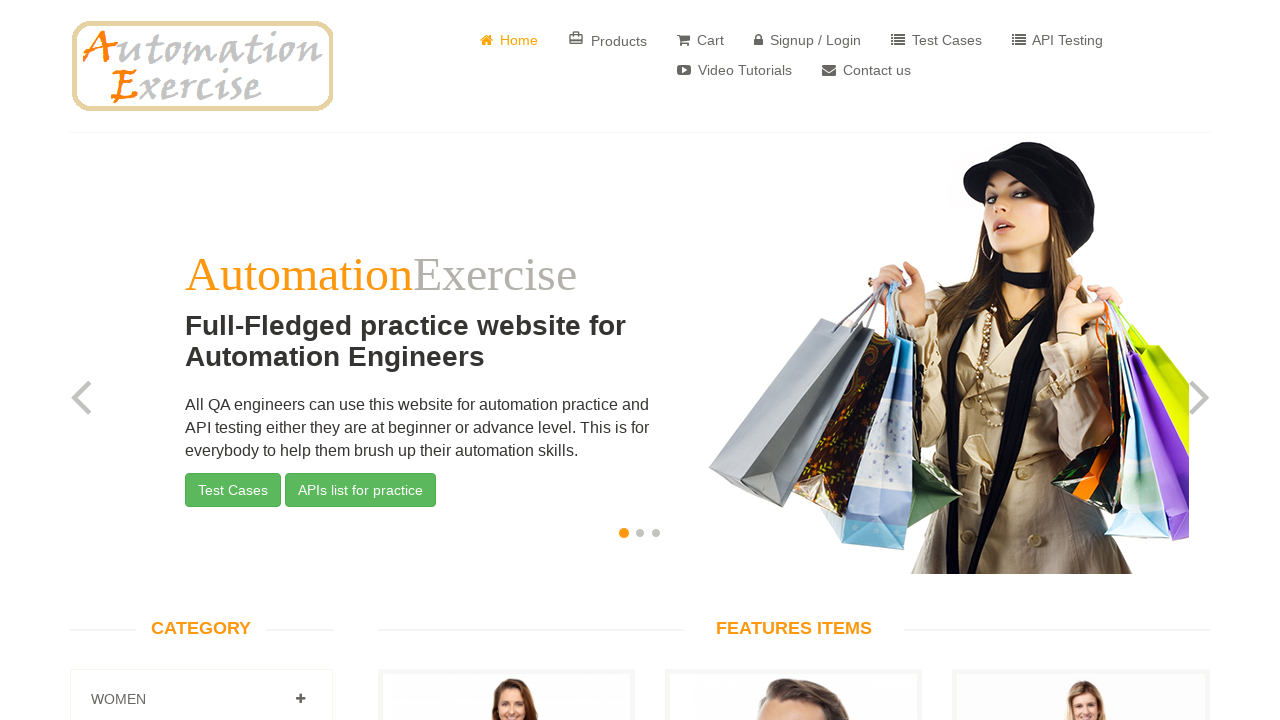